Tests dynamic controls on a page by clicking a remove button, verifying a message appears, then clicking an enable button and typing text into the enabled input field.

Starting URL: https://the-internet.herokuapp.com/dynamic_controls

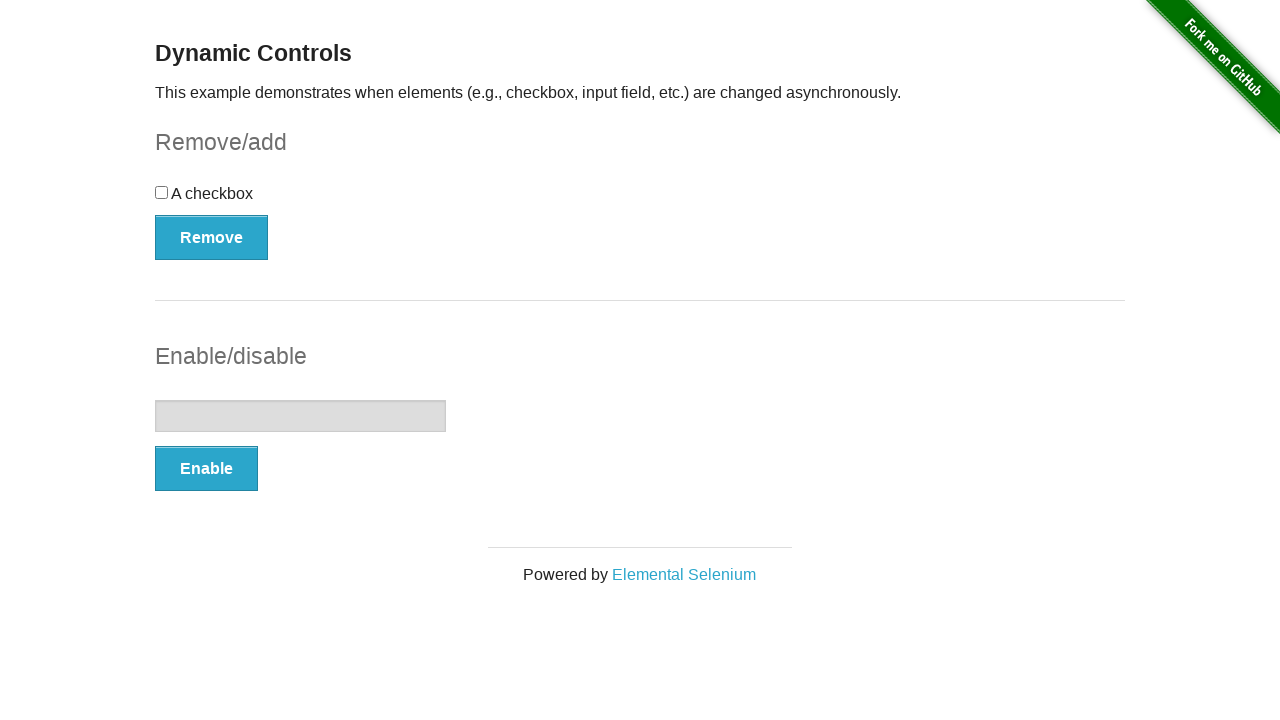

Clicked the remove button in the checkbox example section at (212, 237) on #checkbox-example > button
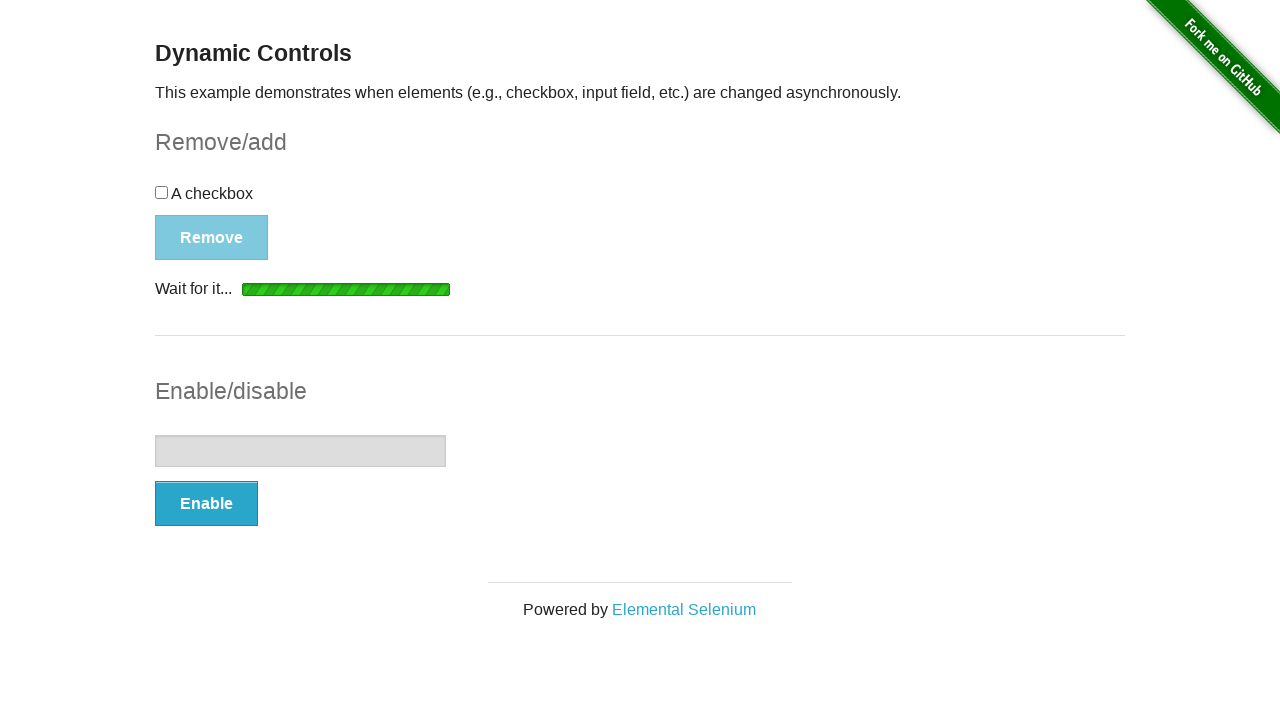

Waited for the message to appear after removing
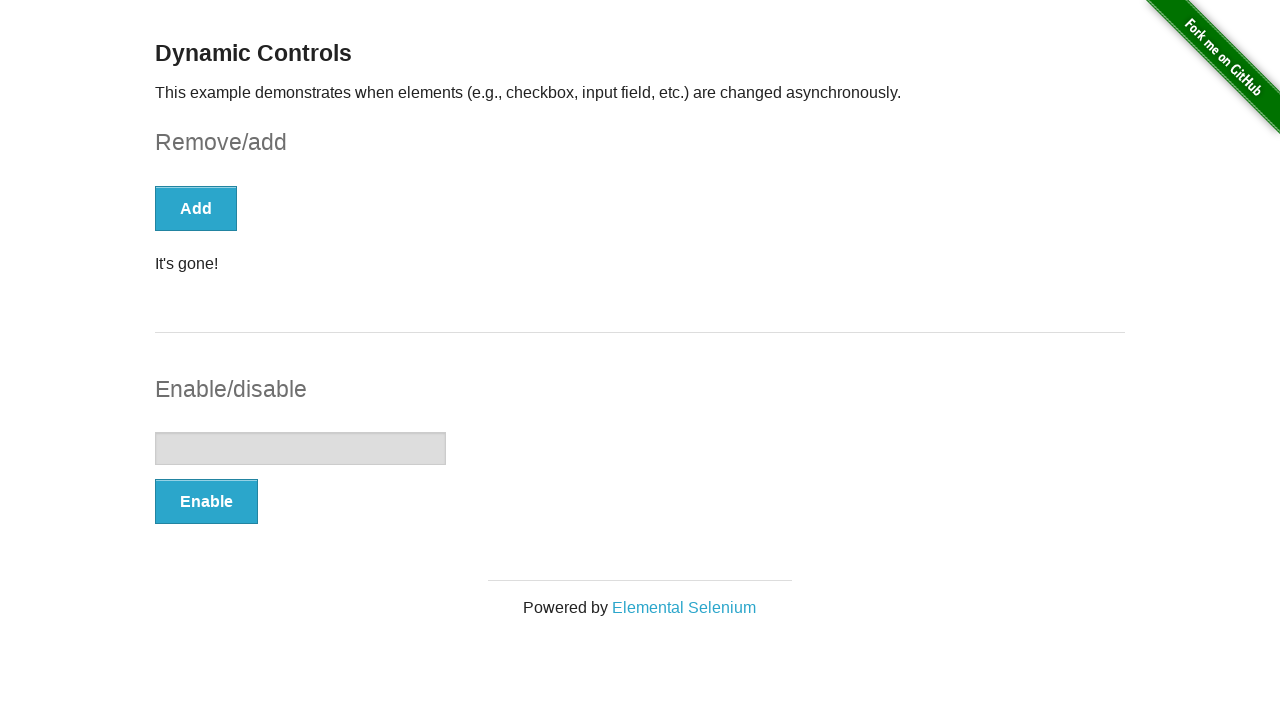

Verified that the message is visible
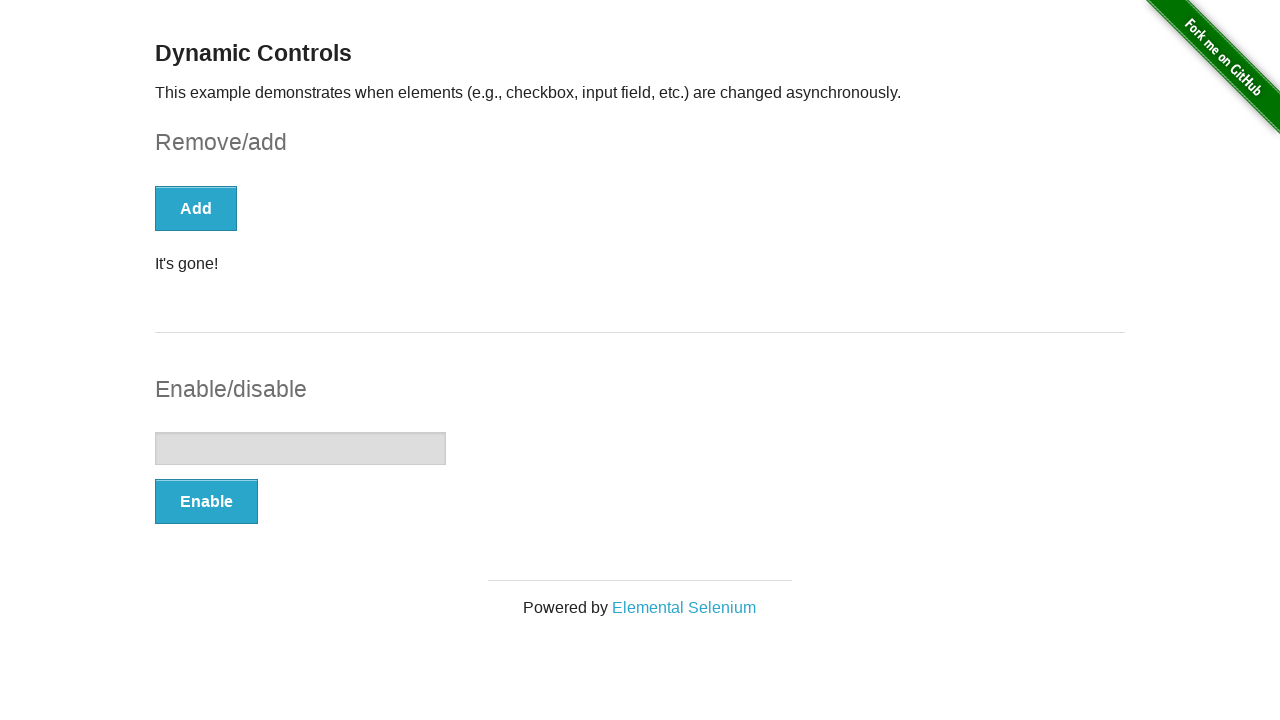

Clicked the enable button in the input example section at (206, 501) on #input-example > button
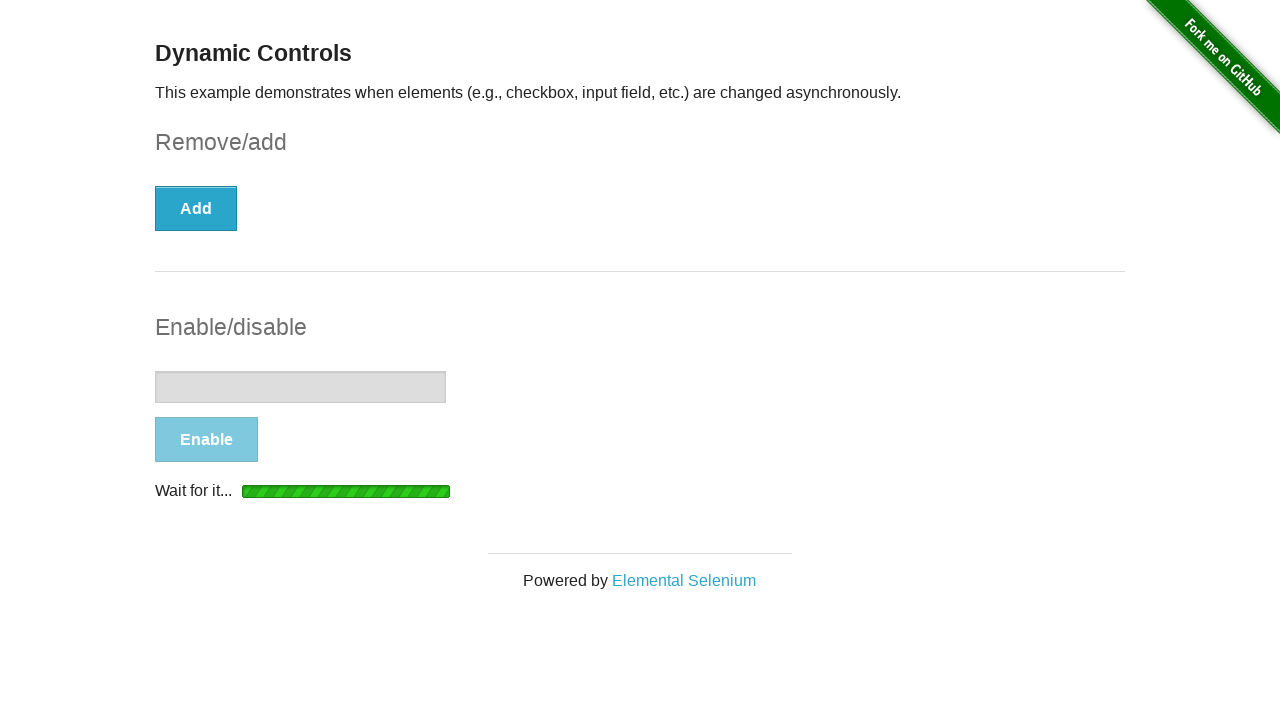

Waited for the input field to become enabled
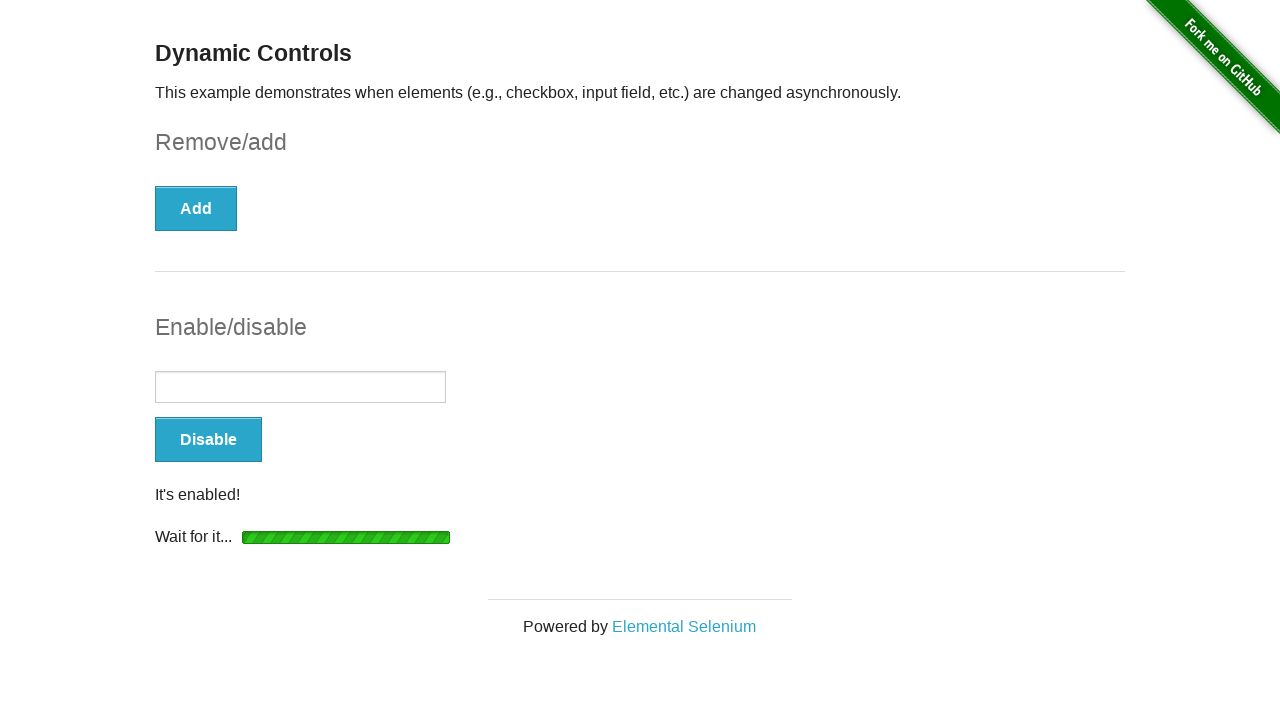

Typed 'Hello Julia!' into the enabled input field on #input-example > input[type=text]
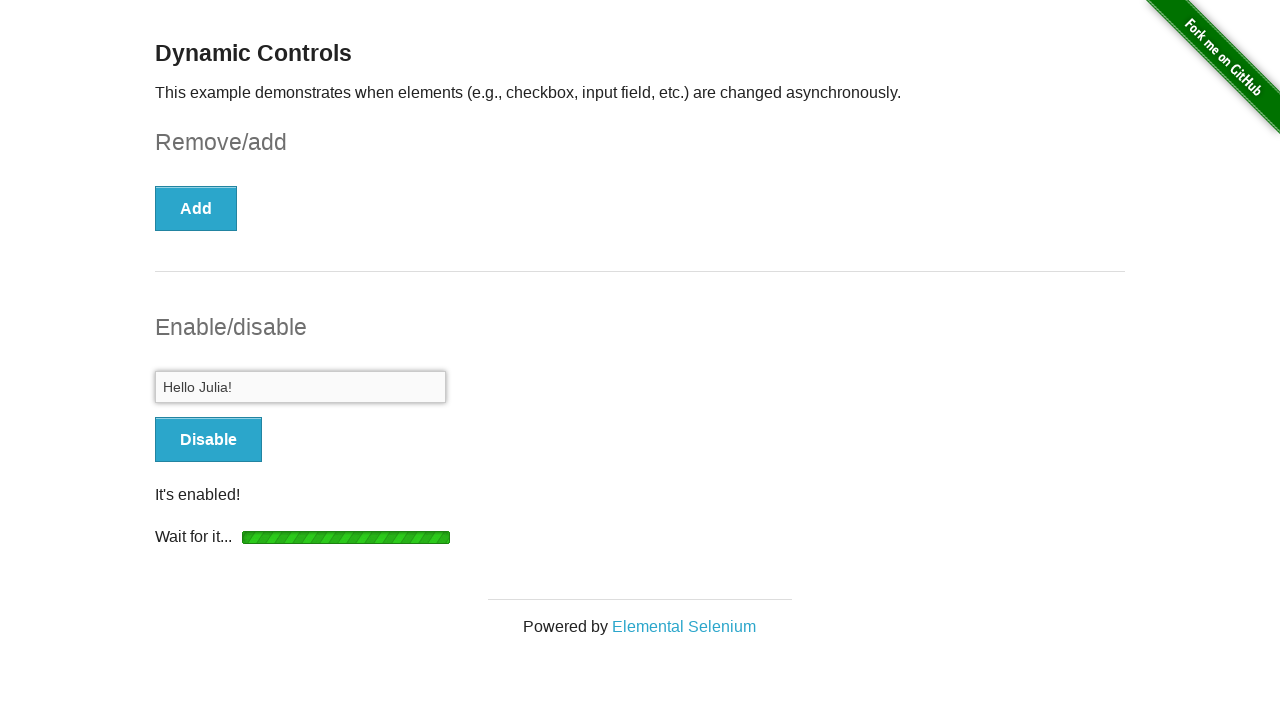

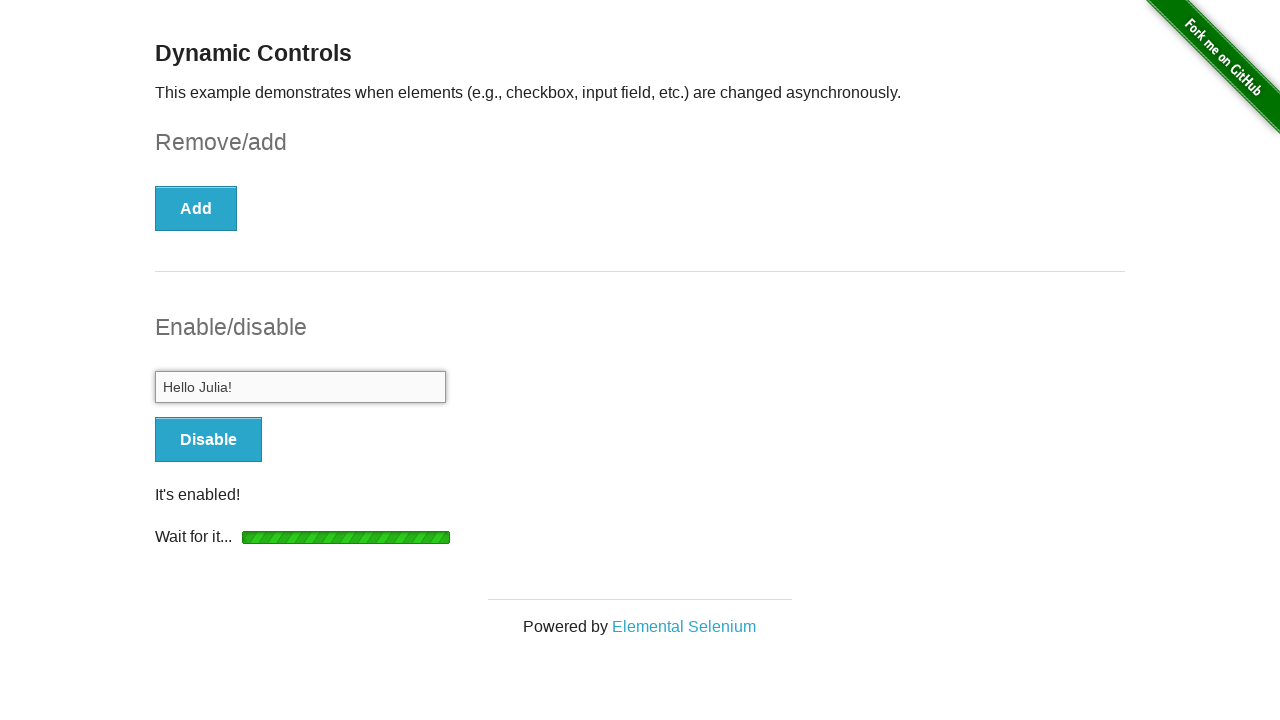